Tests the 'Next' pagination button in the Phones category to verify it loads different products

Starting URL: https://www.demoblaze.com

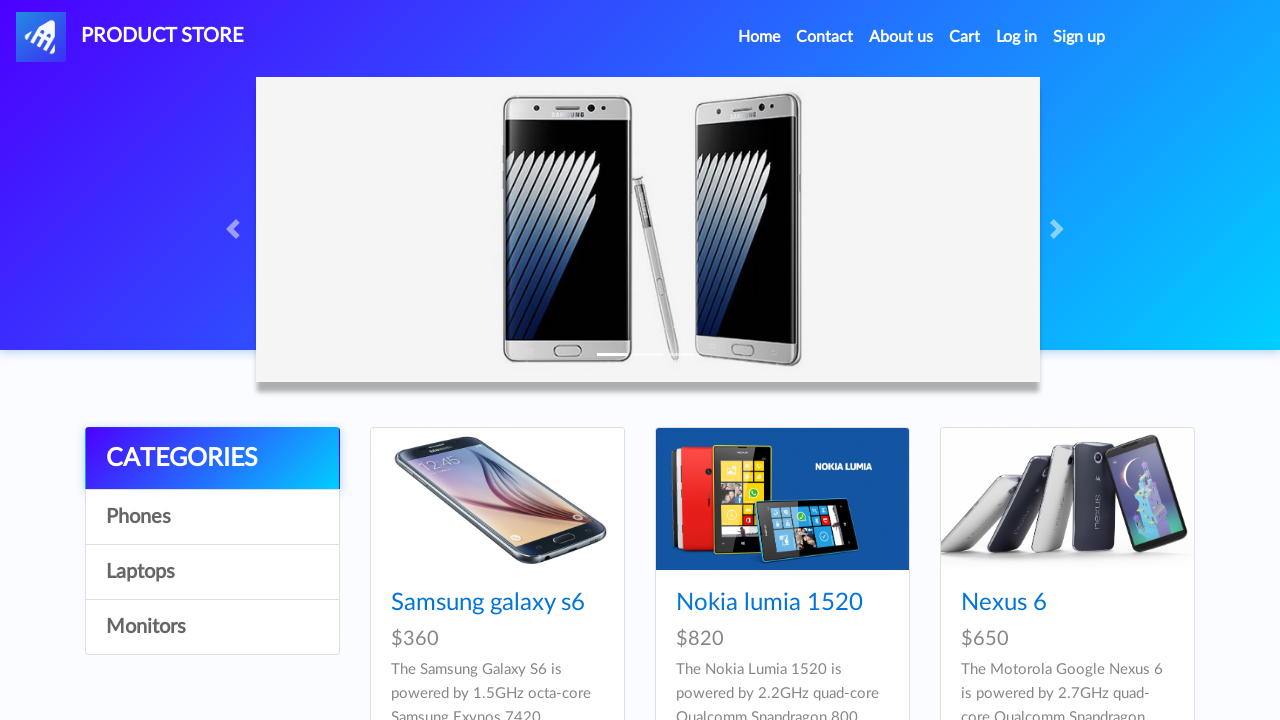

Clicked on Phones category at (212, 517) on text=Phones
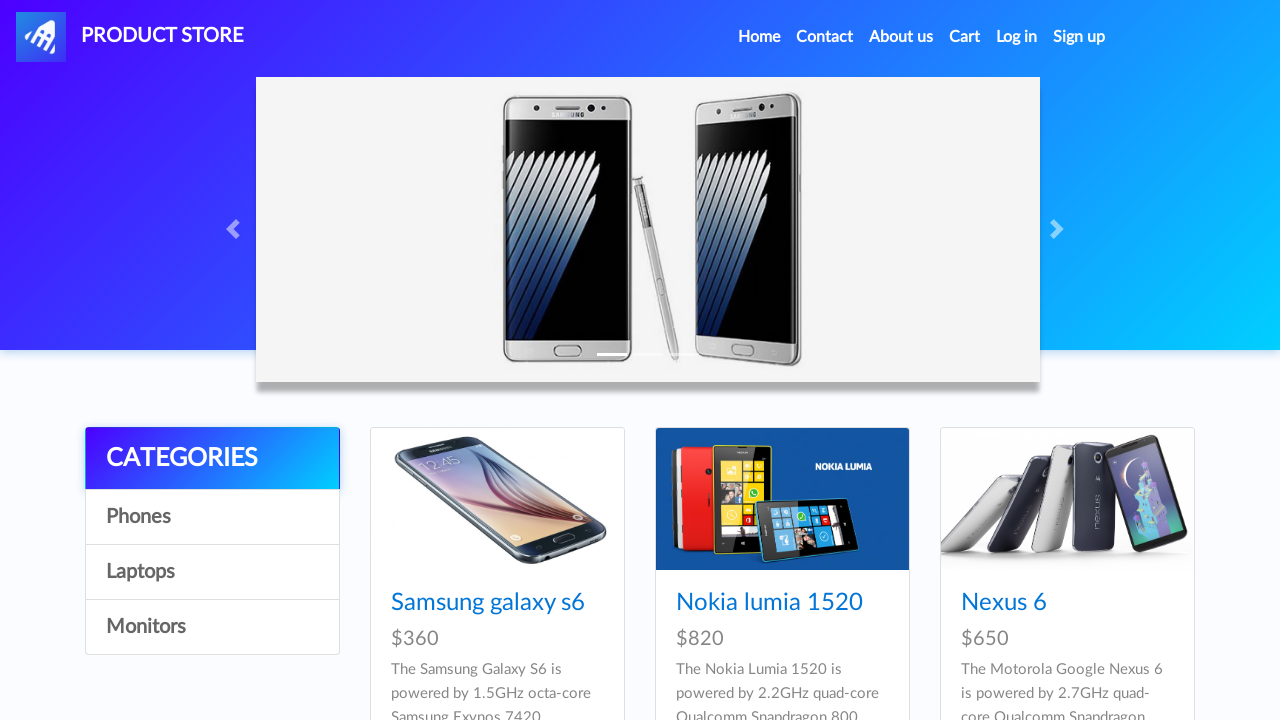

Products loaded in Phones category
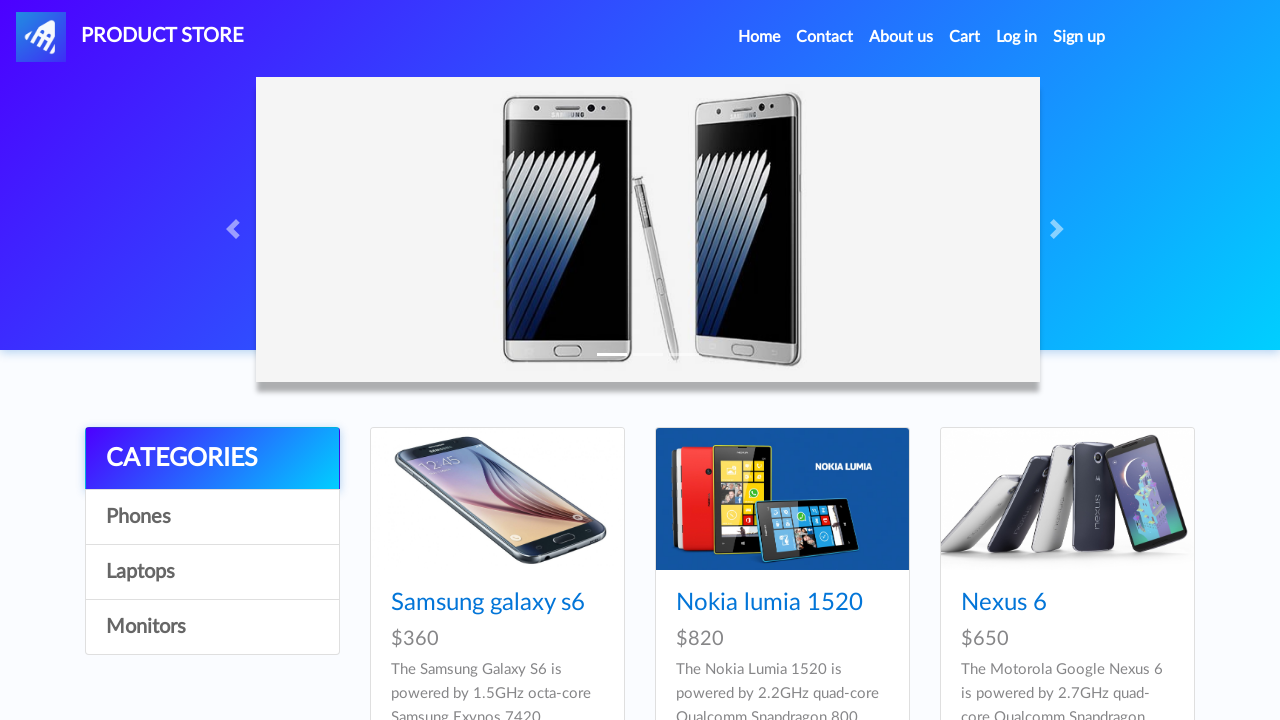

Retrieved 7 products from first page
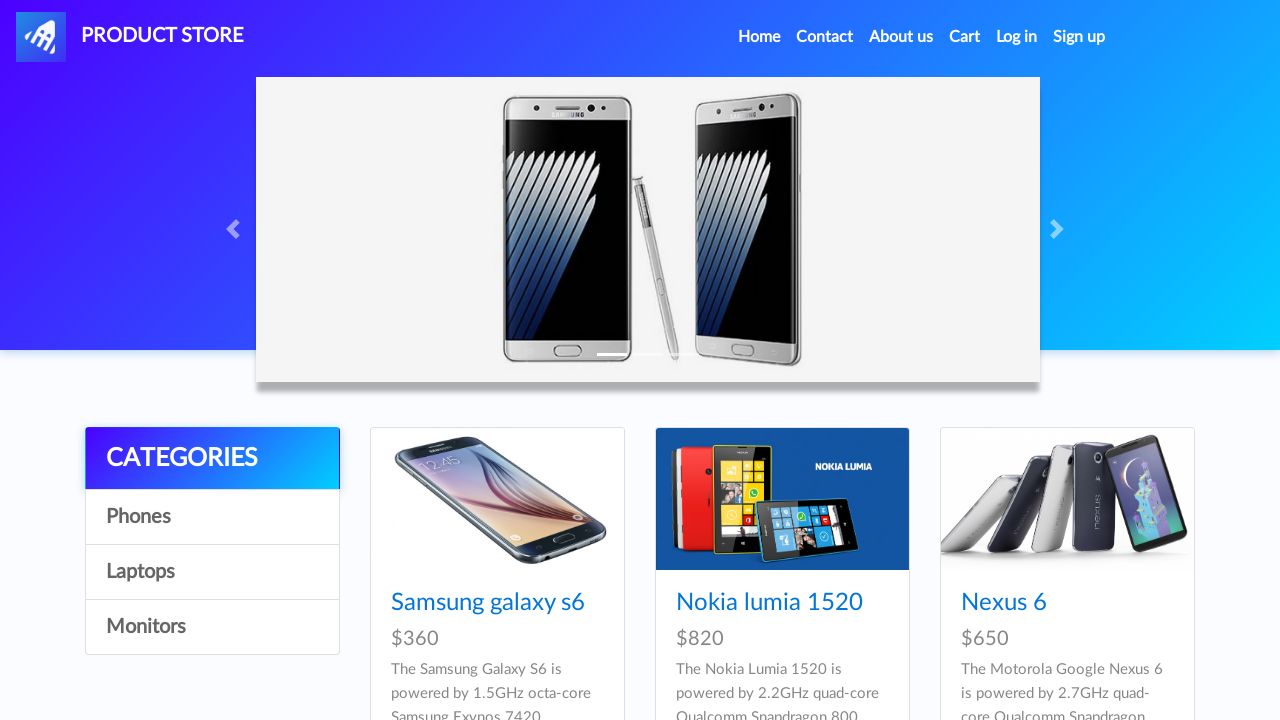

Clicked Next pagination button at (1166, 385) on #next2
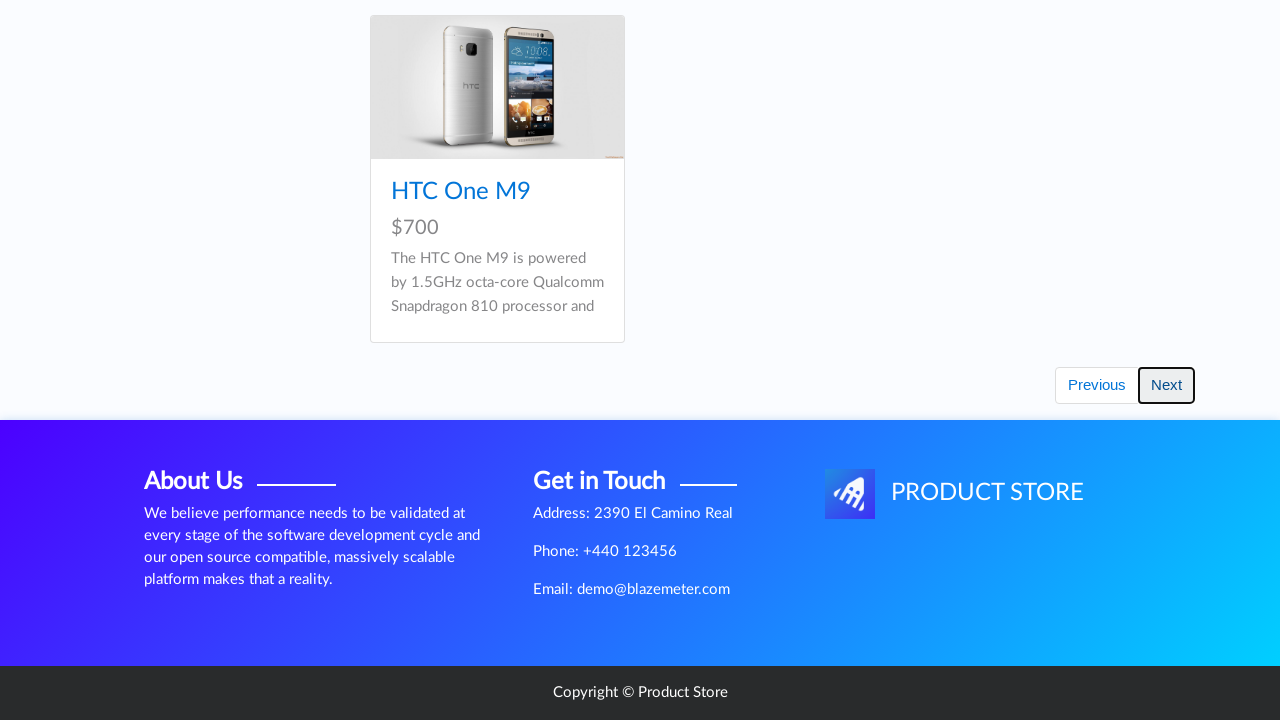

Waited for page to load new products after pagination
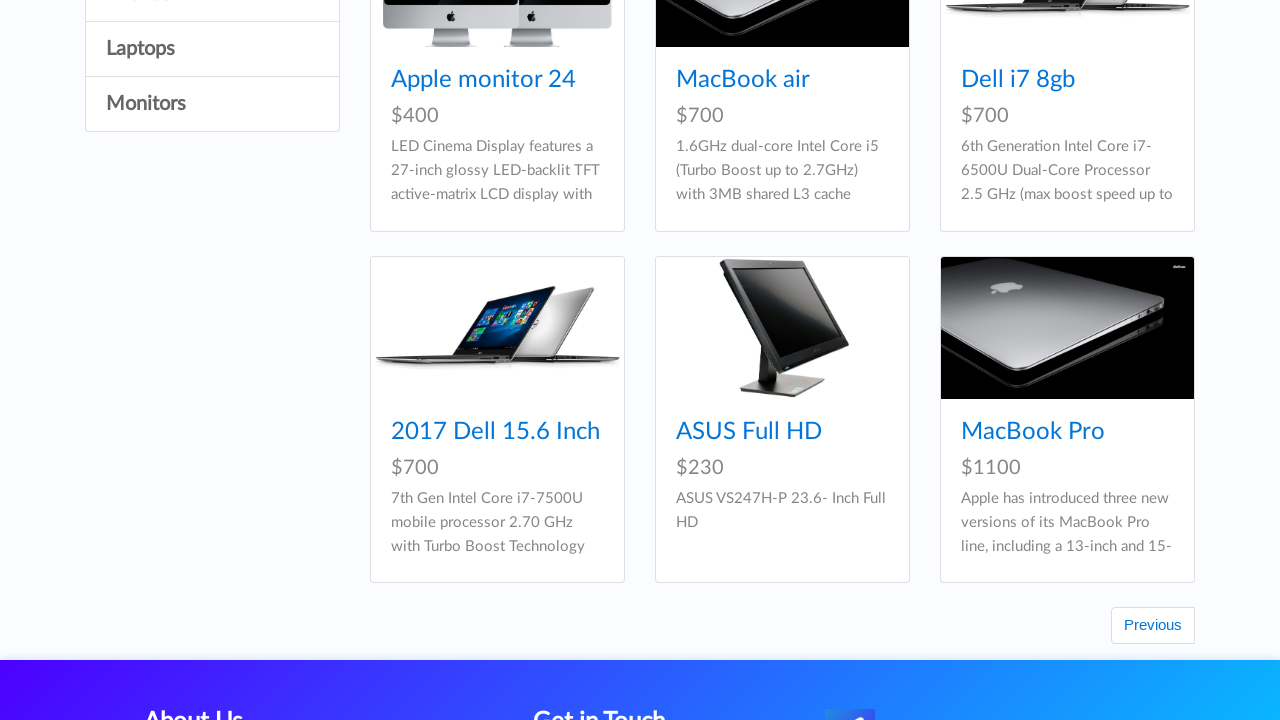

Retrieved 6 products from second page
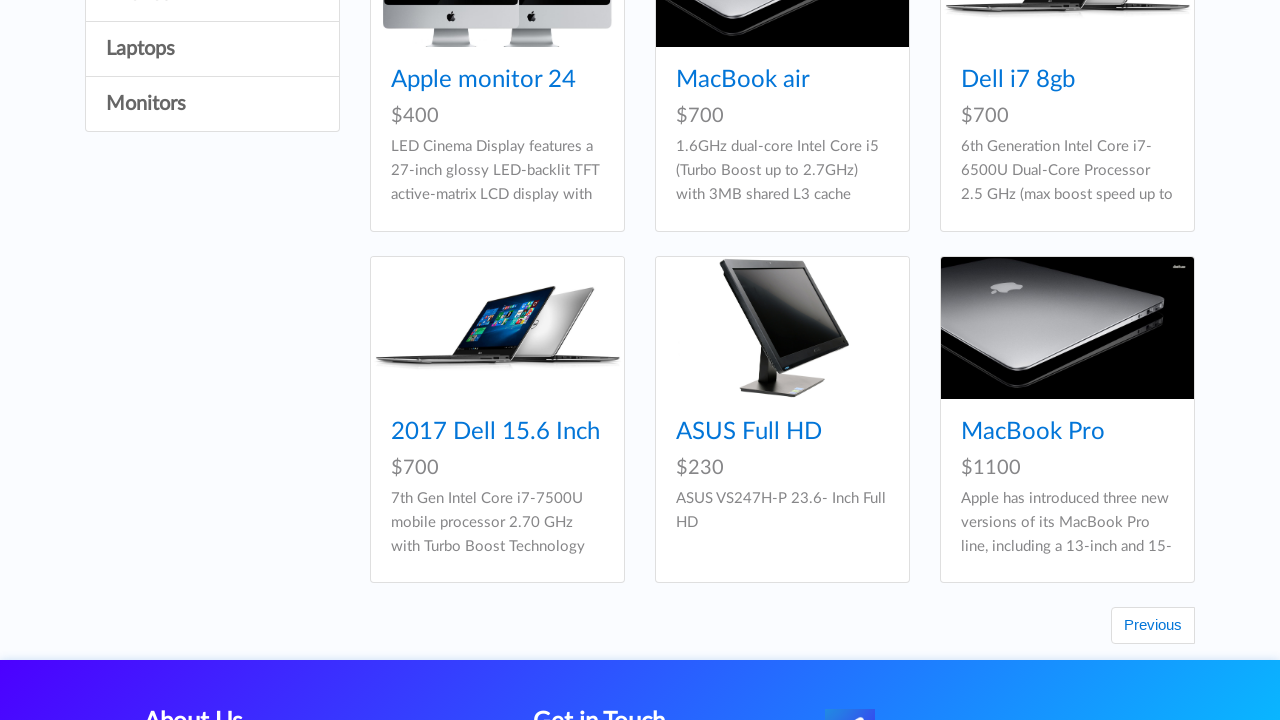

Verified that products changed after clicking Next button
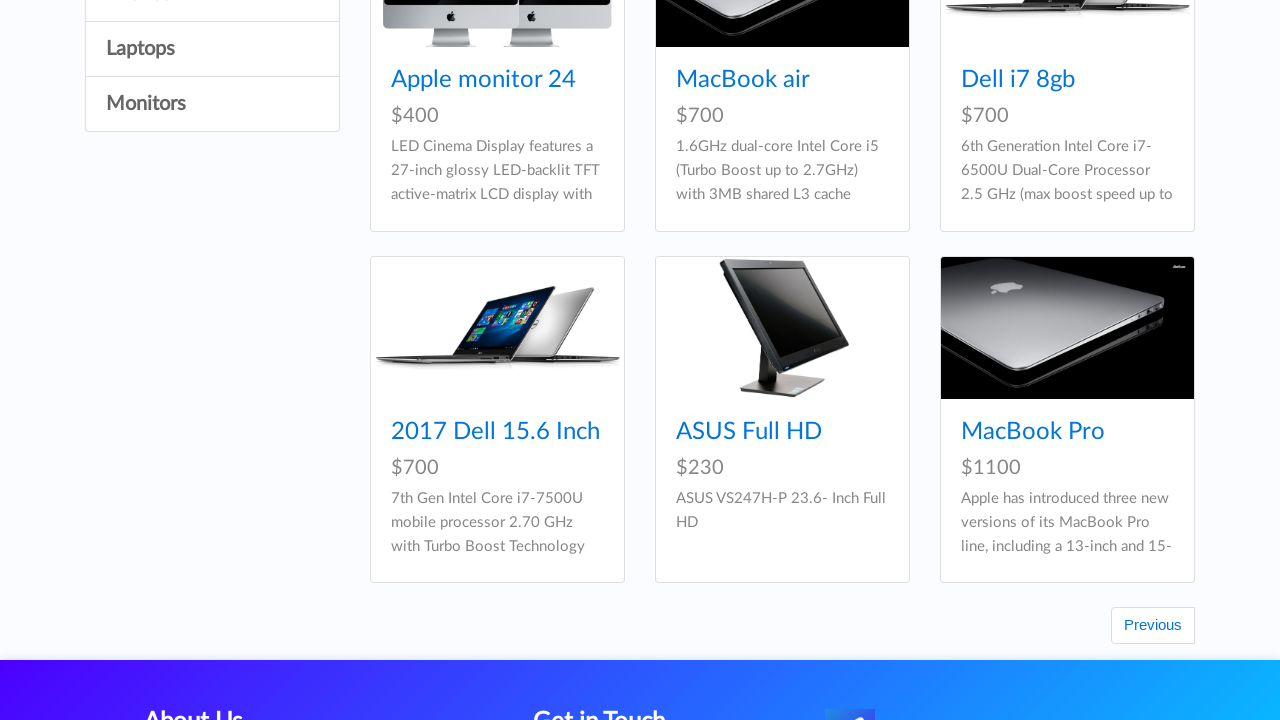

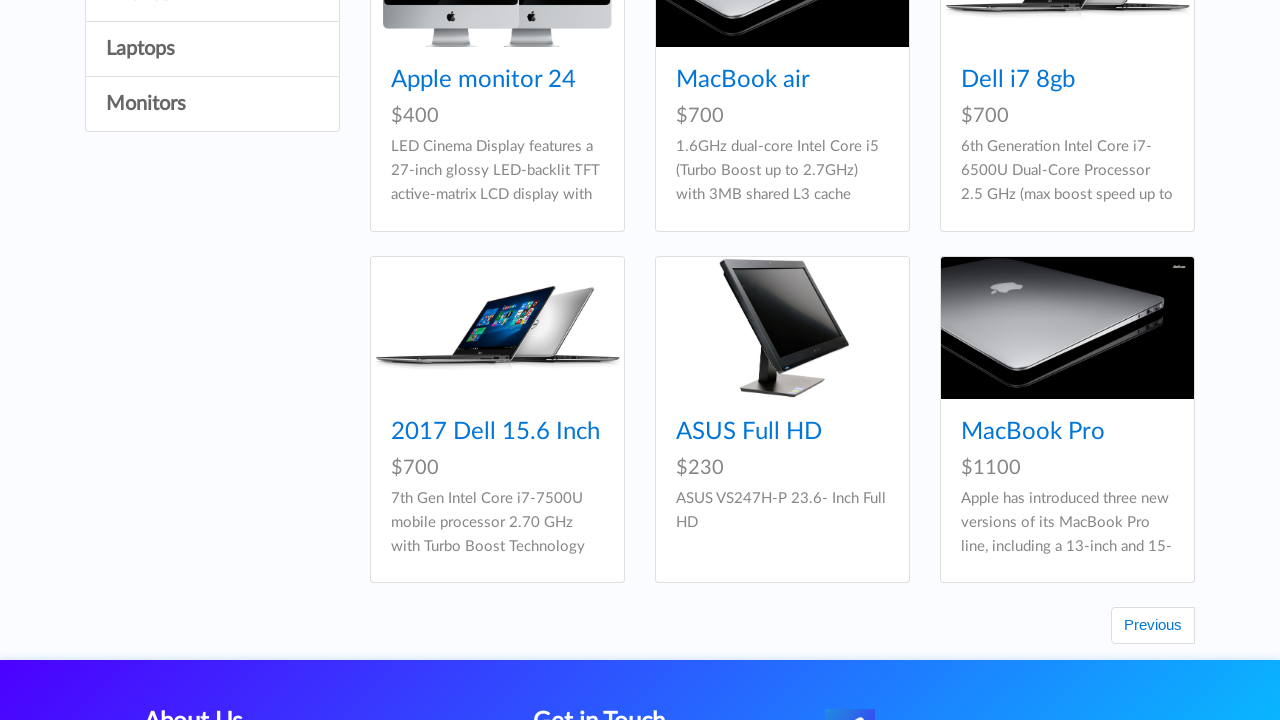